Tests if the Get Started button can receive focus by clicking on it

Starting URL: https://webdriver.io

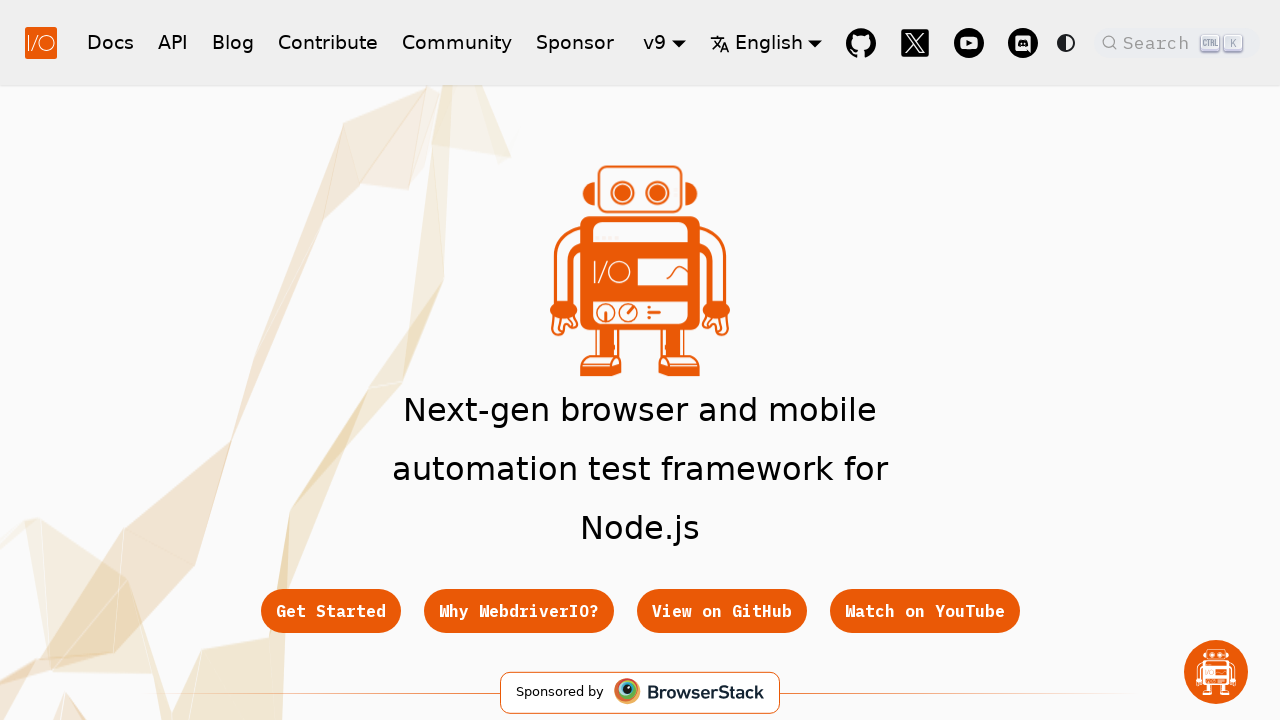

Located the Get Started button
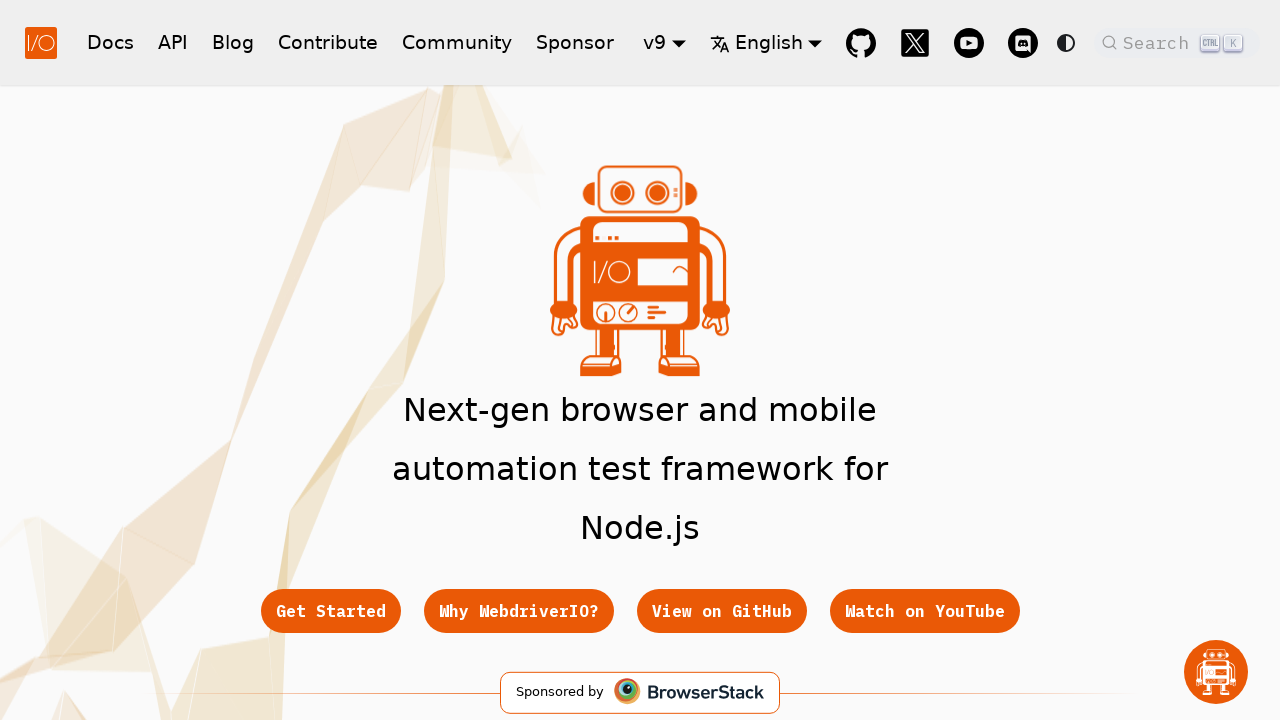

Waited for the Get Started button to be ready
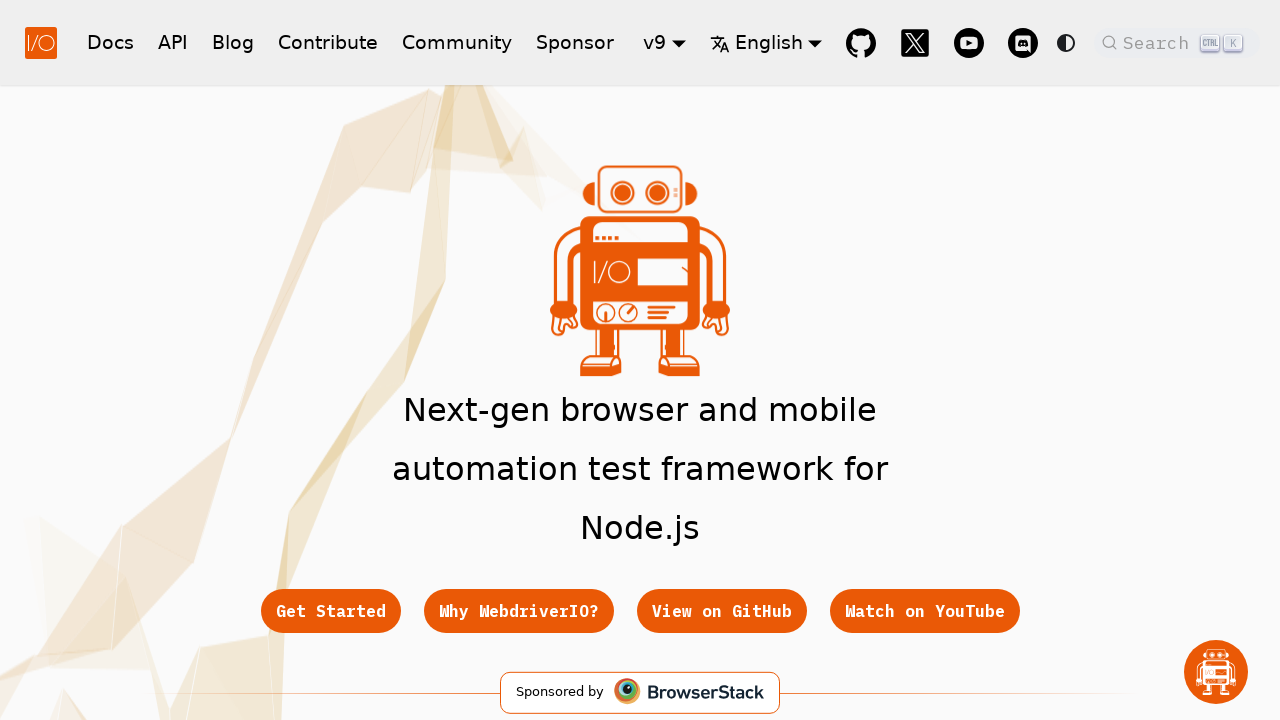

Clicked the Get Started button to test focus at (330, 611) on .button[href="/docs/gettingstarted"]
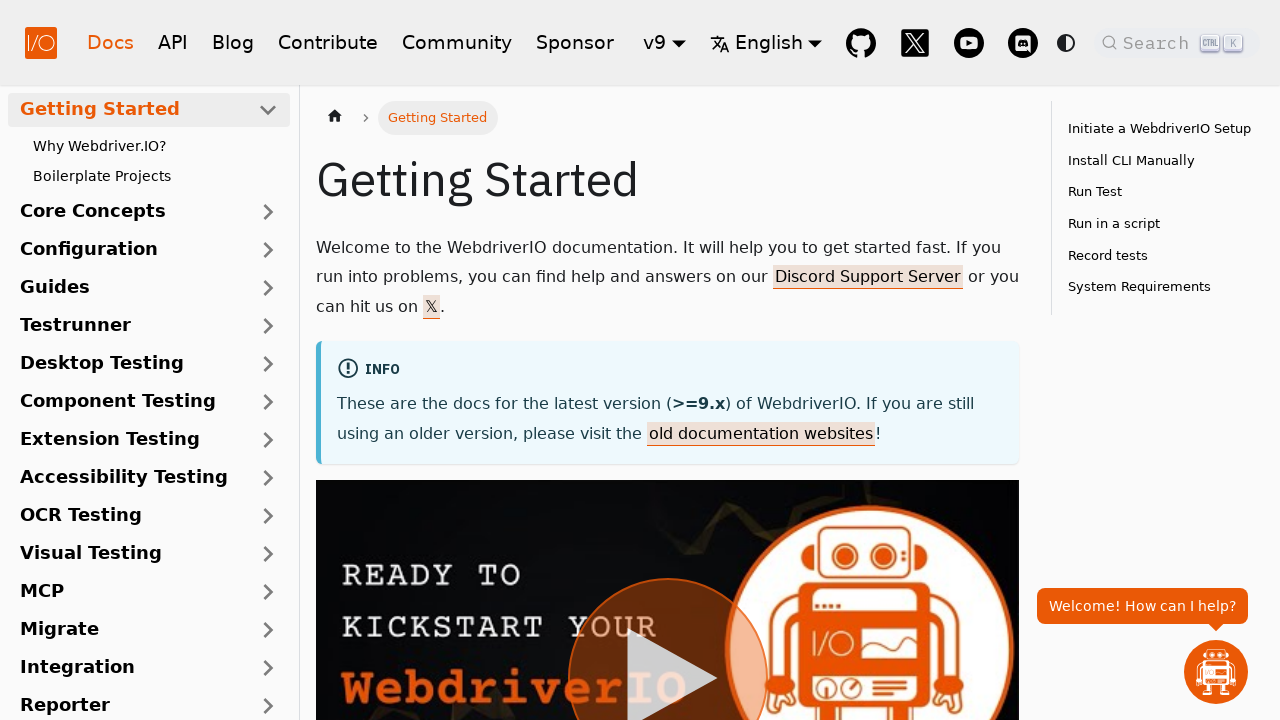

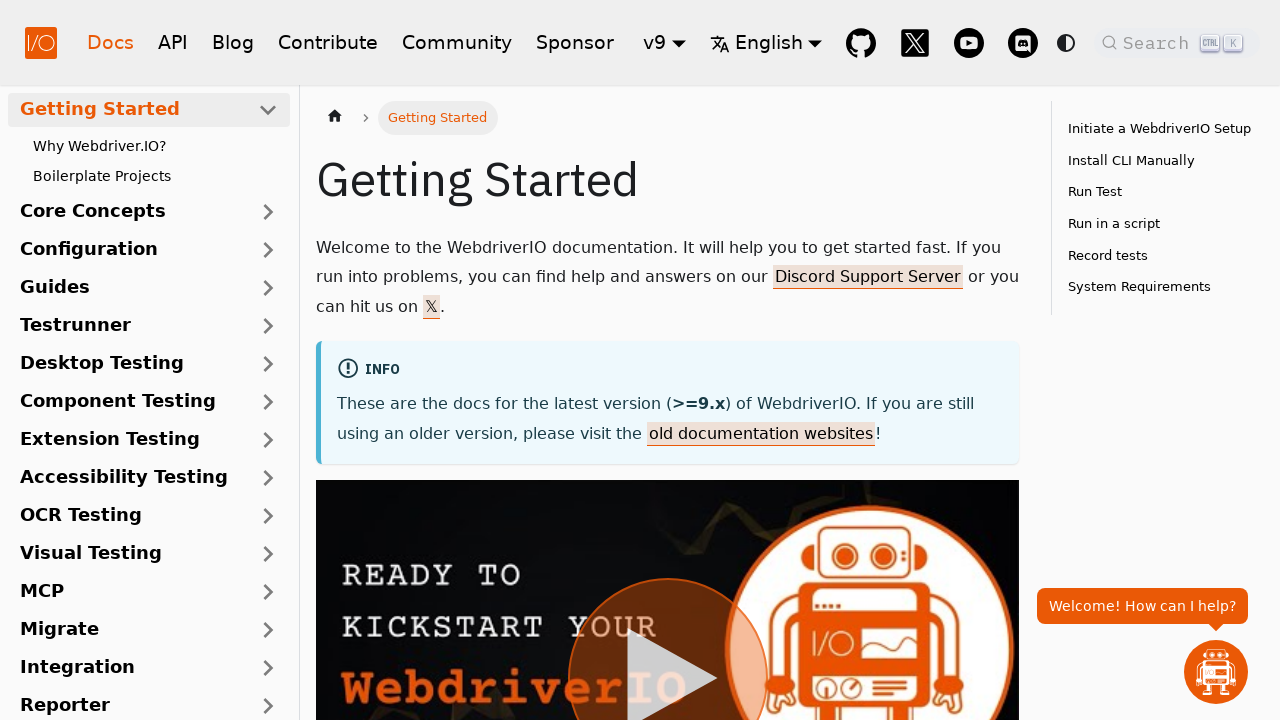